Tests main page navigation by verifying links are visible, clicking through to basket, adding items from product cards, and navigating to sweets, about, and login pages.

Starting URL: https://sweetshop.netlify.app/

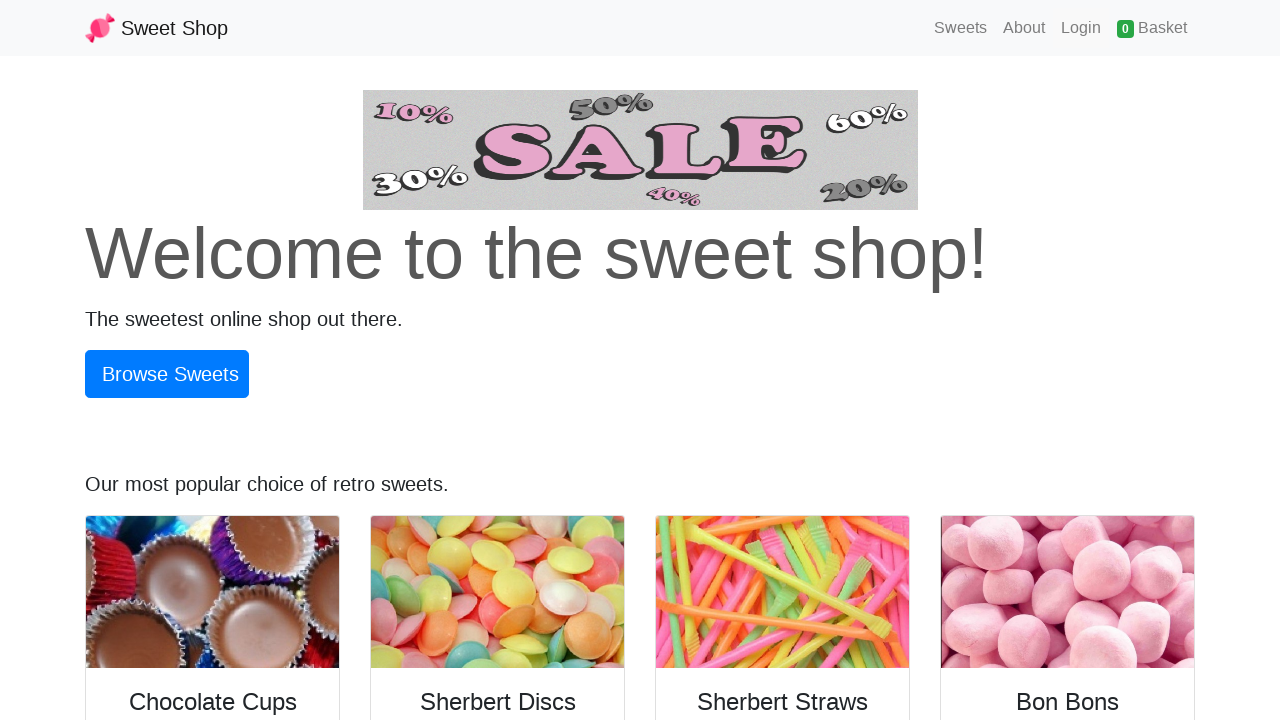

Sweet Shop link is visible
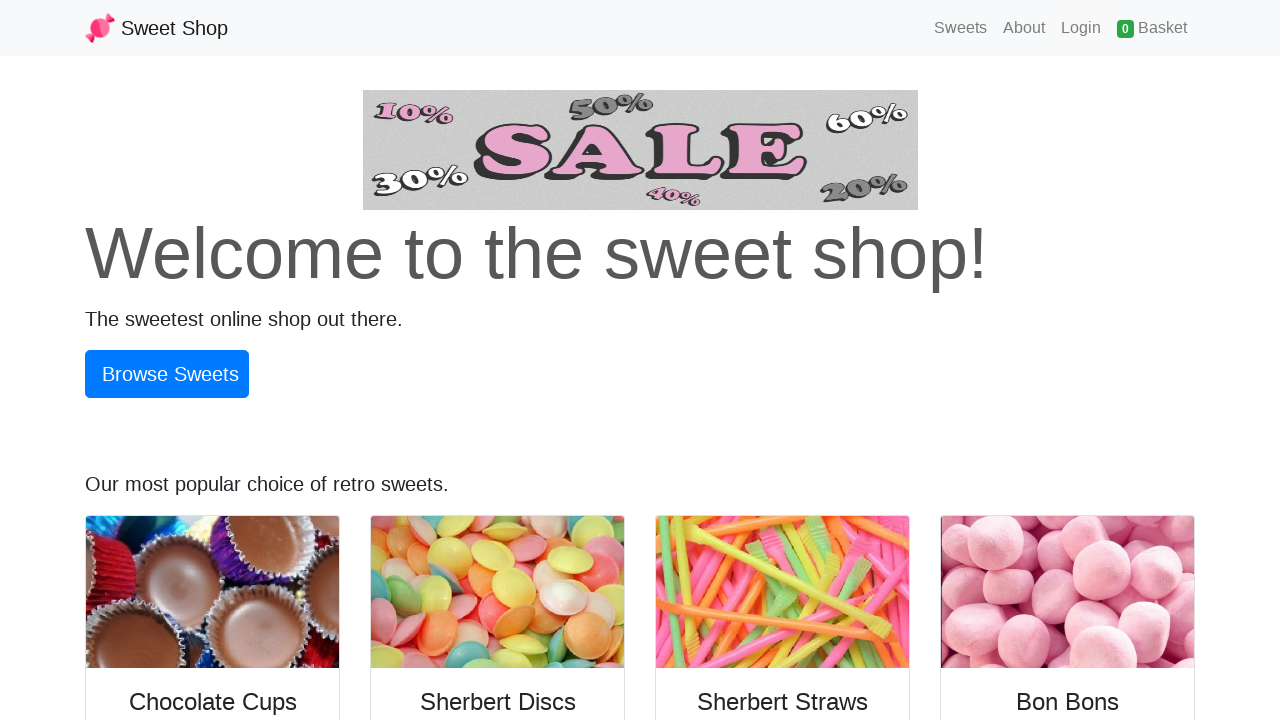

Basket link is visible
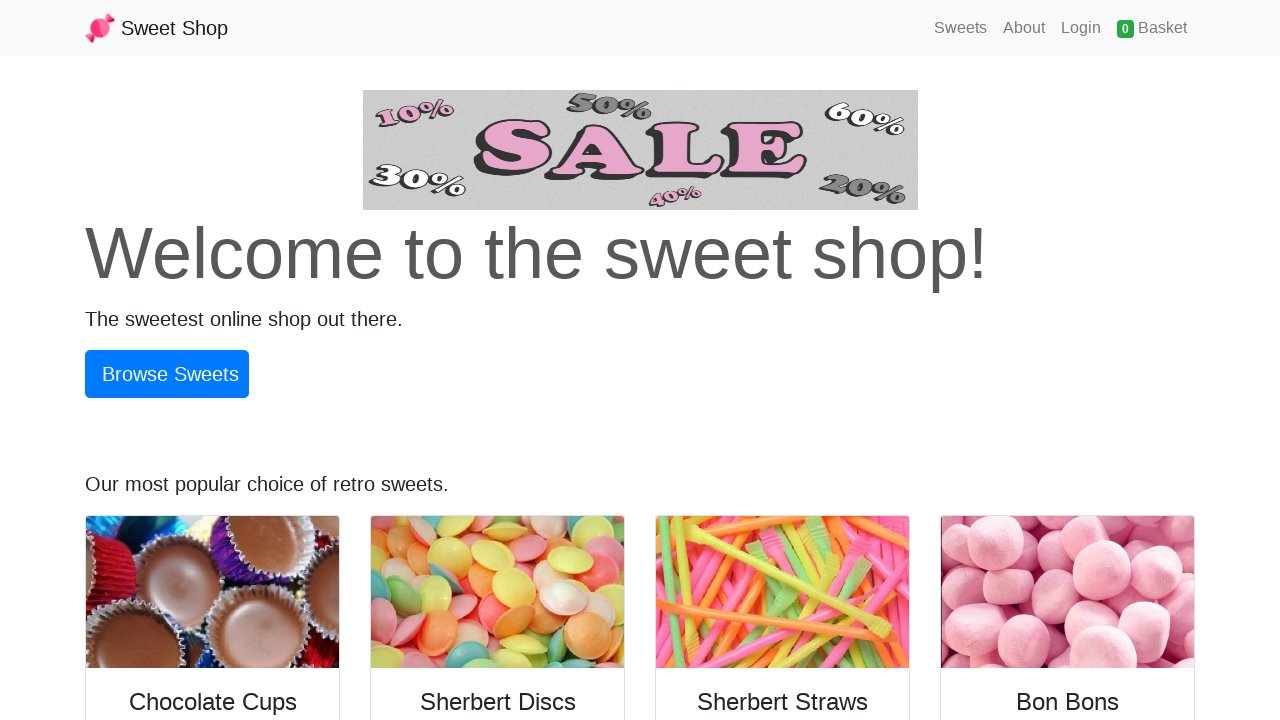

Product cards are present
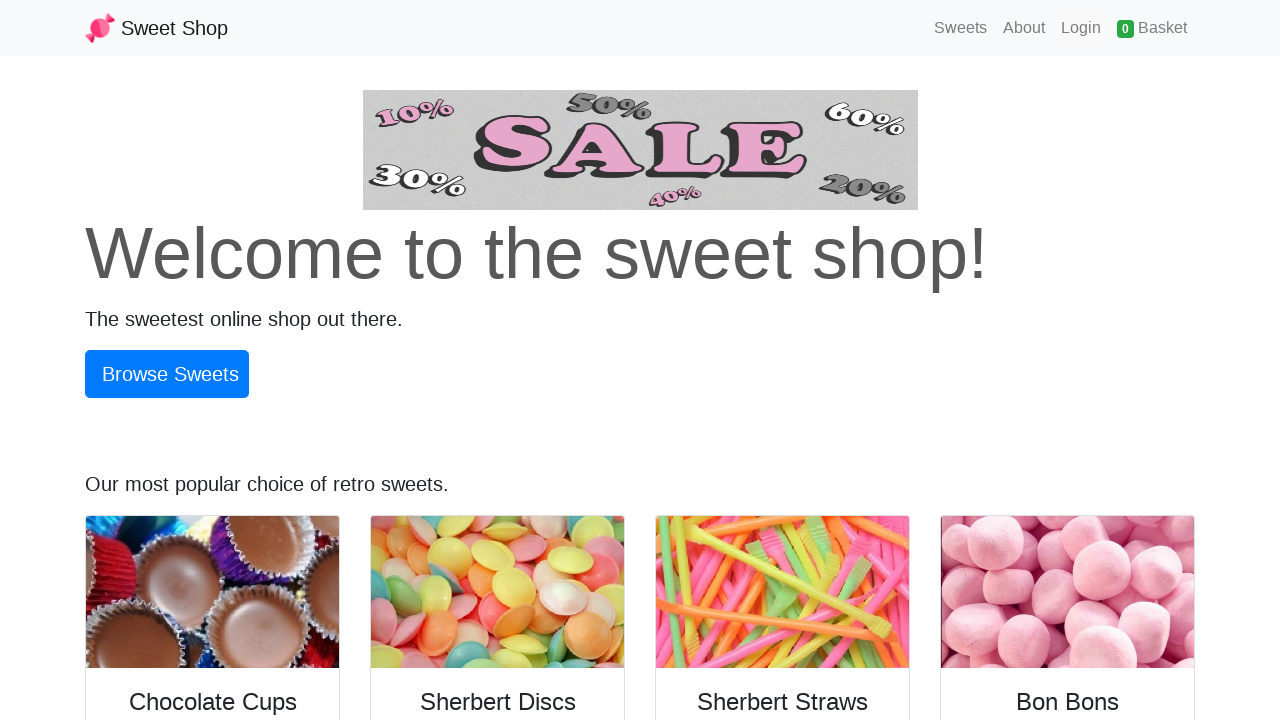

Clicked on basket link at (1152, 28) on a.nav-link[href="/basket"]
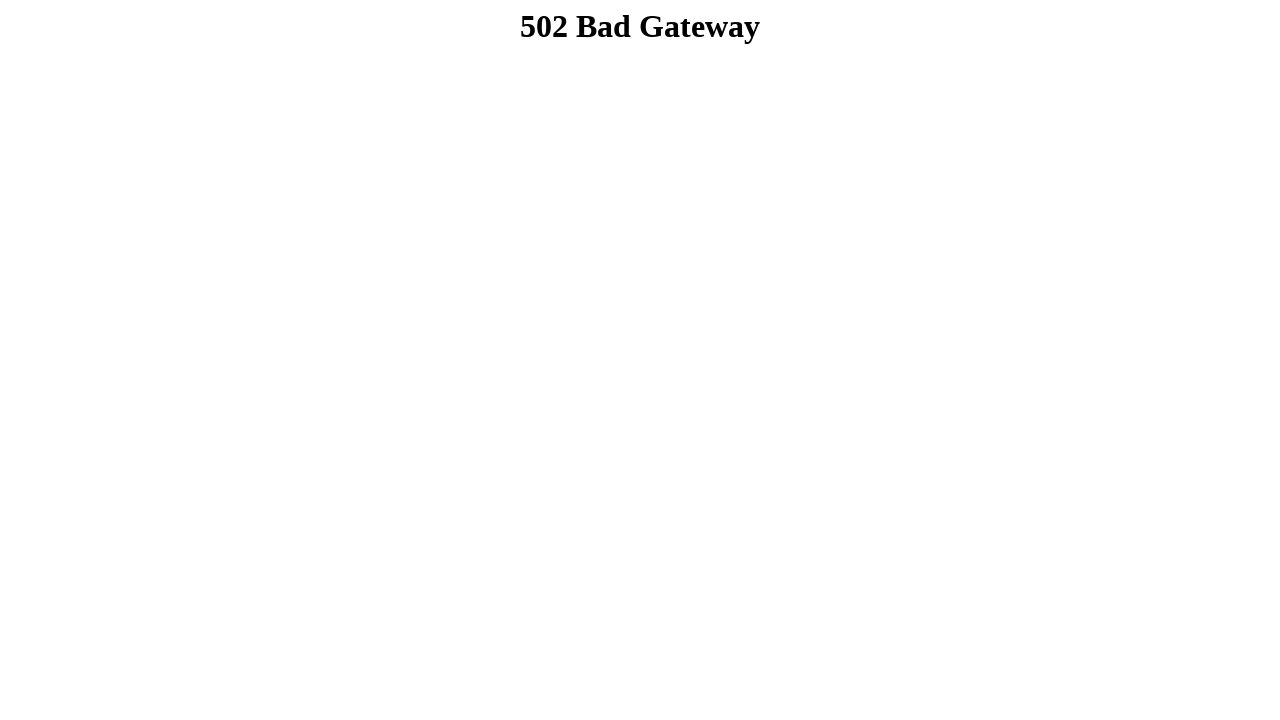

Navigated to basket page
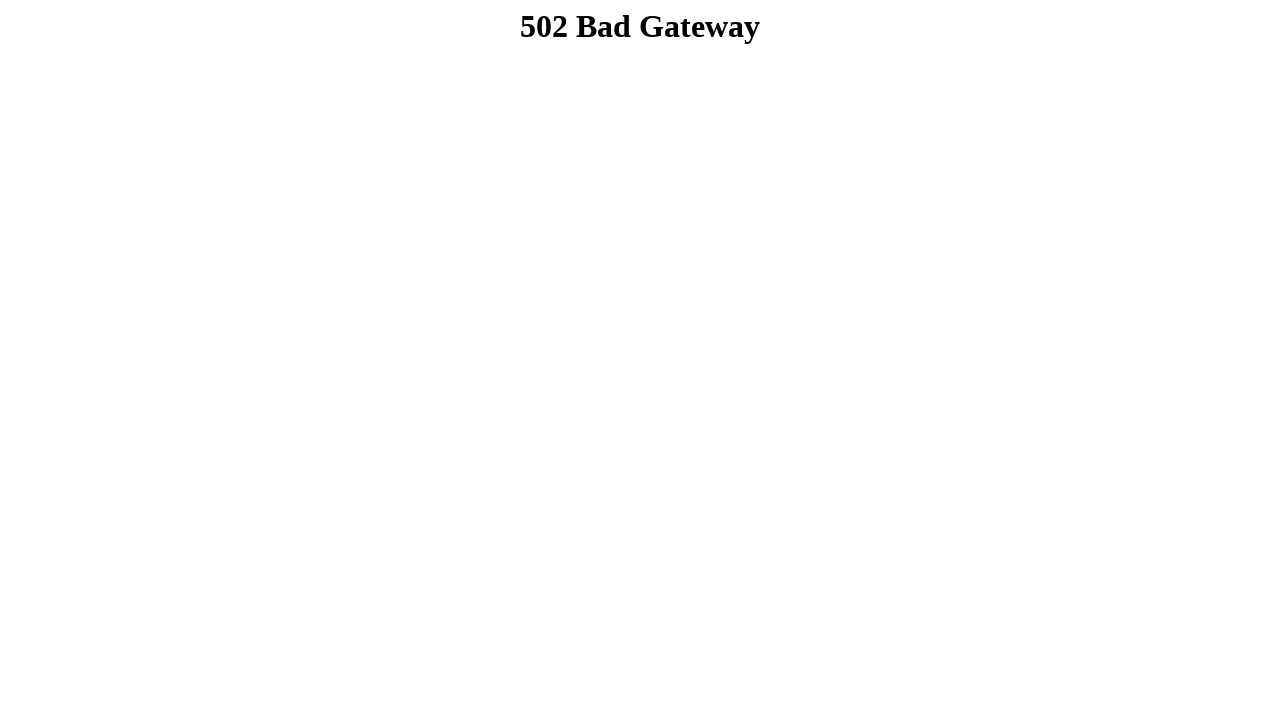

Navigated back to home page
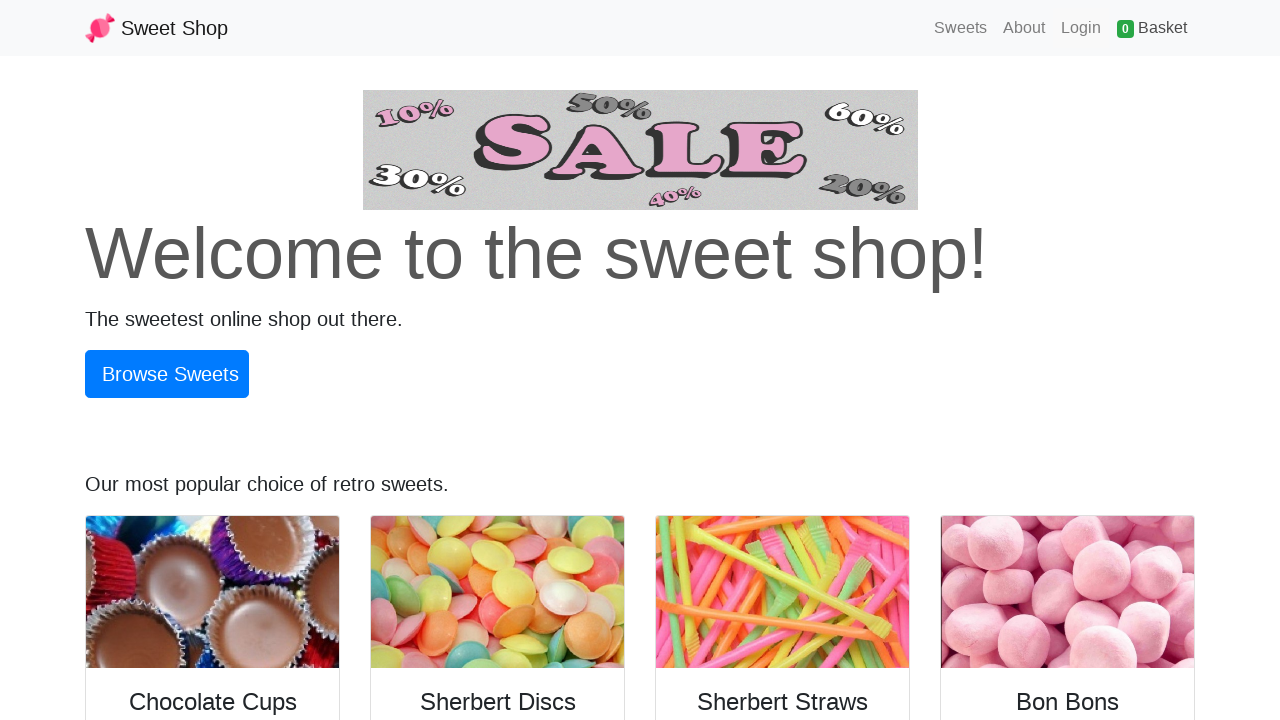

Clicked addItem button on product card 1 at (212, 544) on .card >> nth=0 >> .addItem
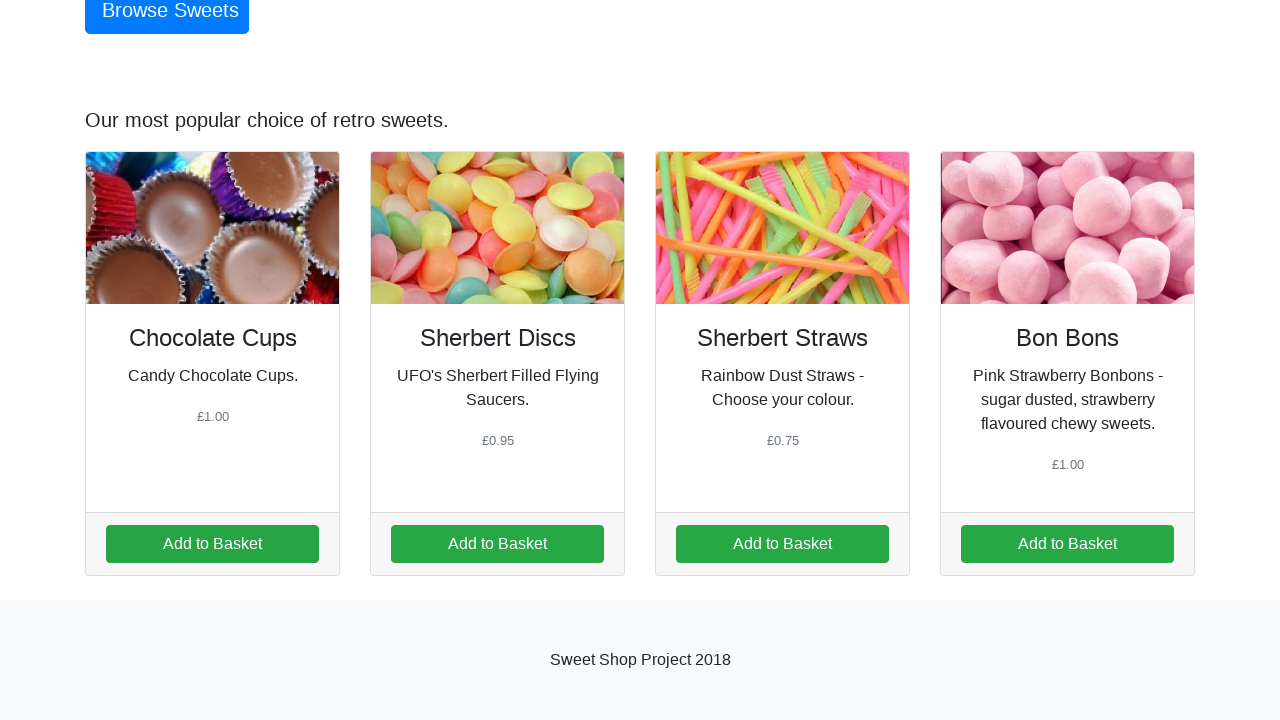

Clicked addItem button on product card 2 at (498, 544) on .card >> nth=1 >> .addItem
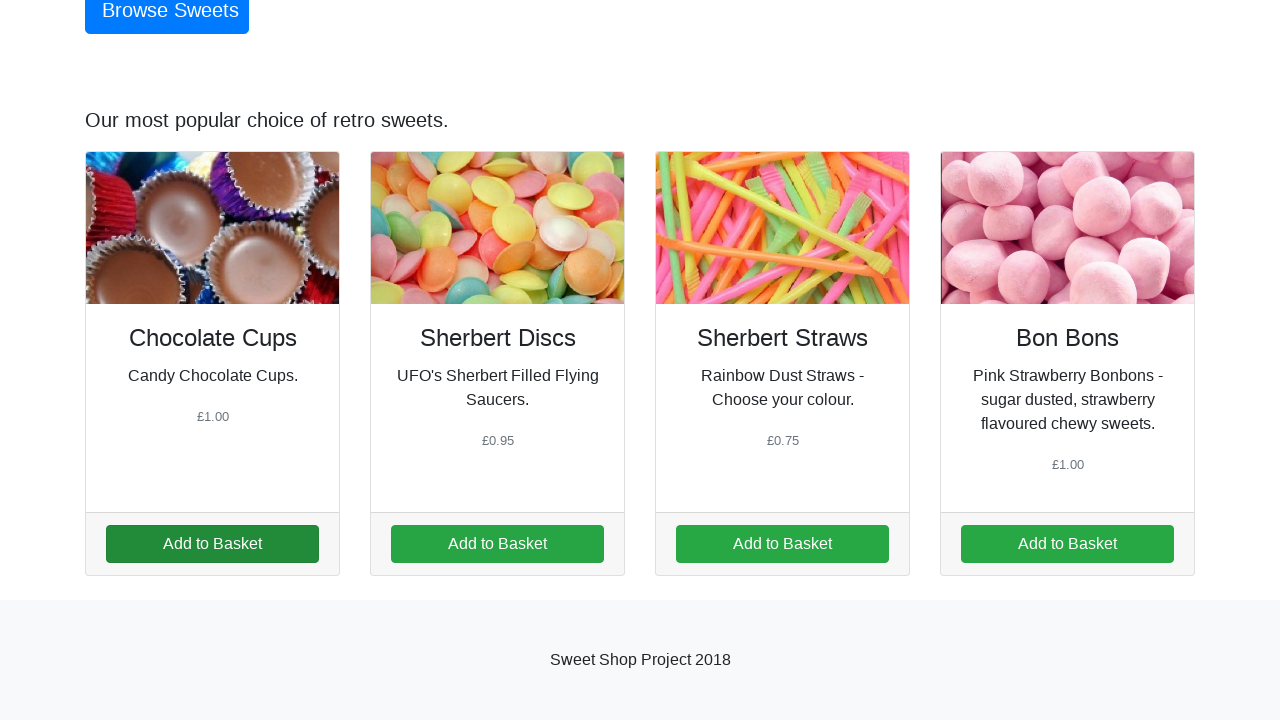

Clicked addItem button on product card 3 at (782, 544) on .card >> nth=2 >> .addItem
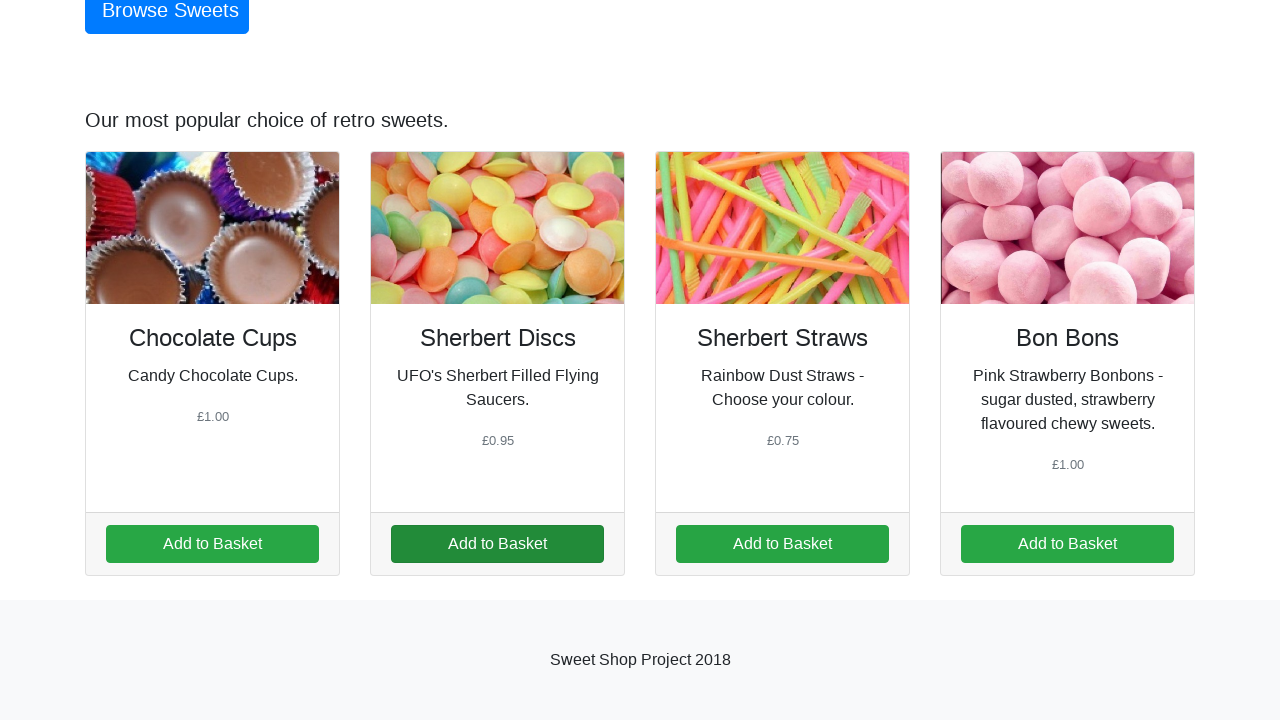

Clicked addItem button on product card 4 at (1068, 544) on .card >> nth=3 >> .addItem
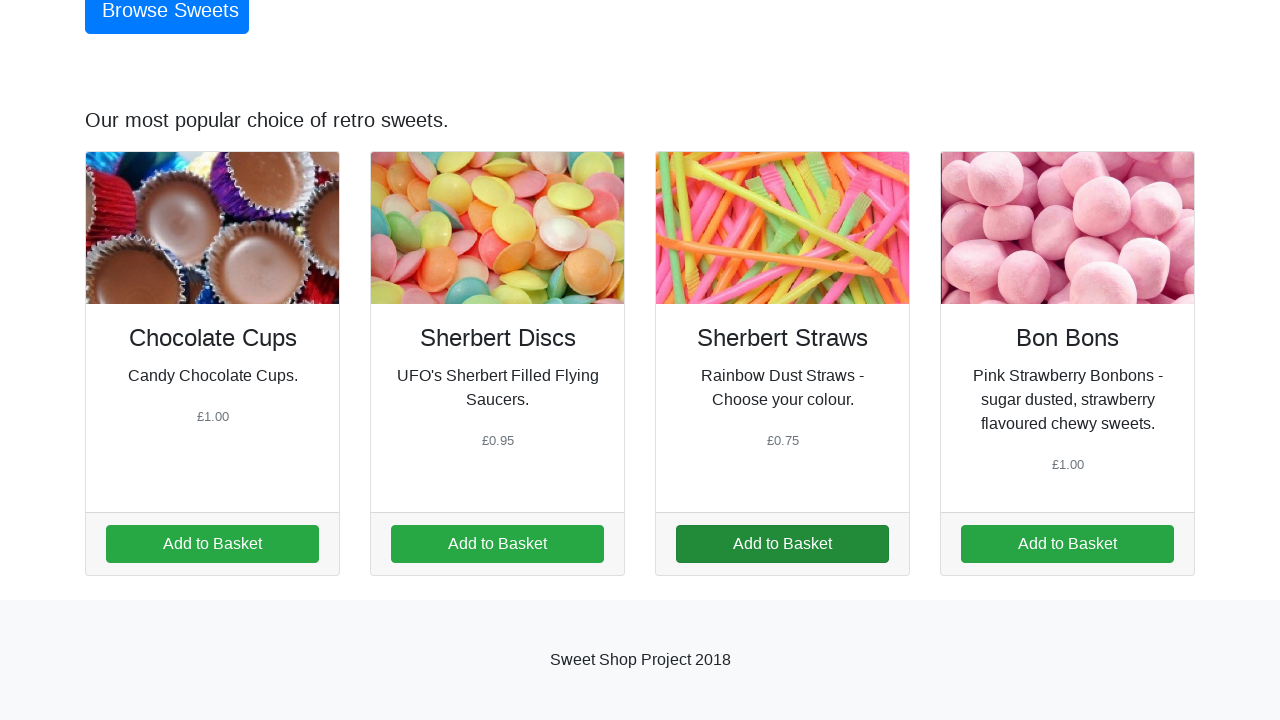

Clicked on sweets link at (961, 28) on a.nav-link[href="/sweets"]
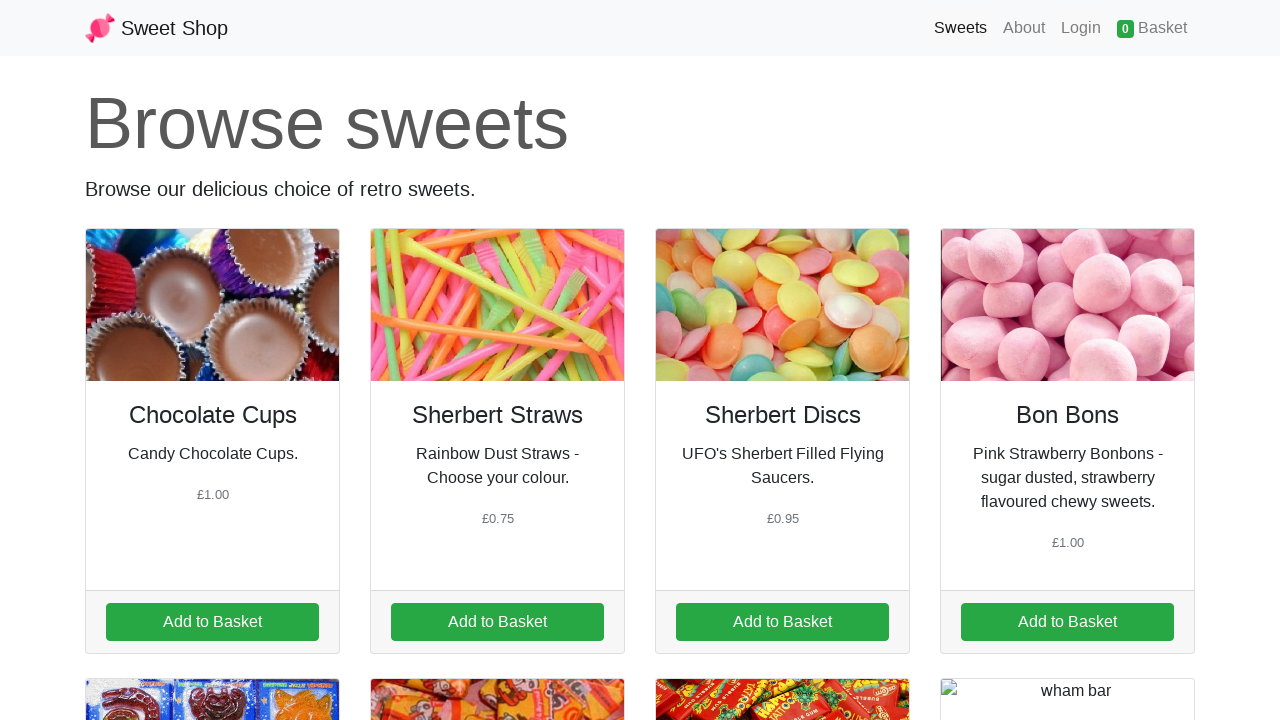

Navigated to sweets page
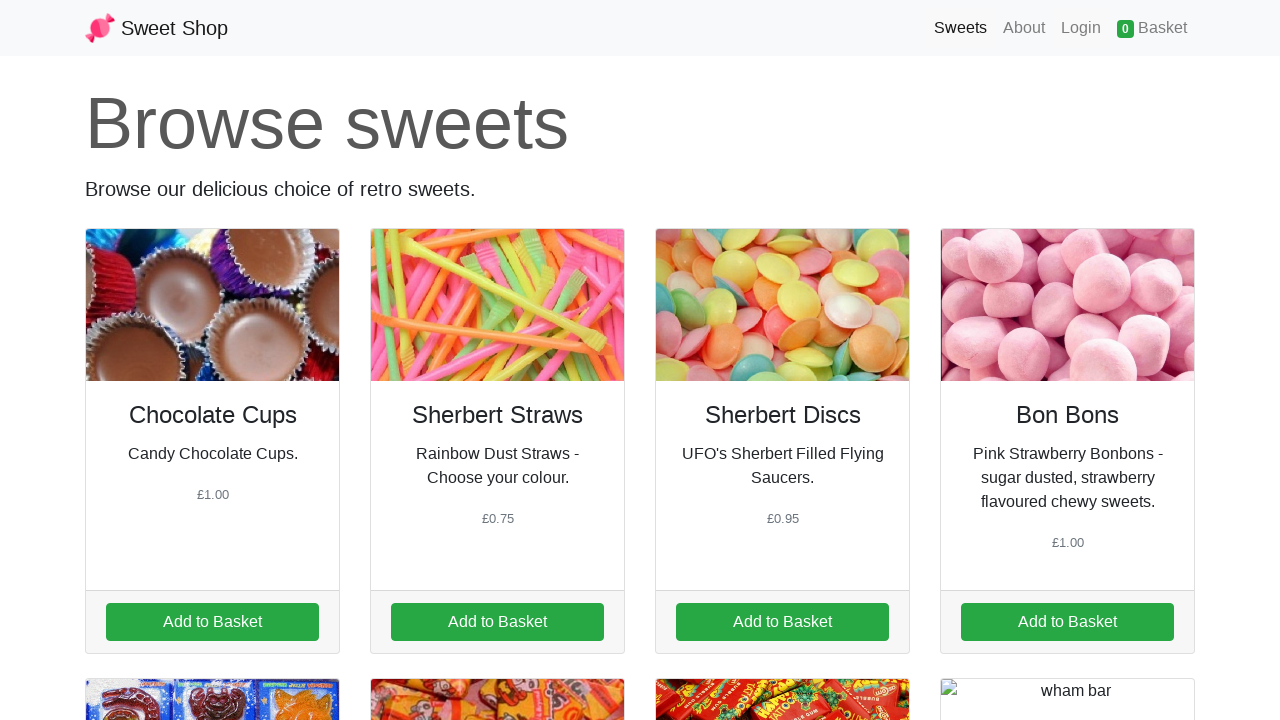

Sweets page header is visible
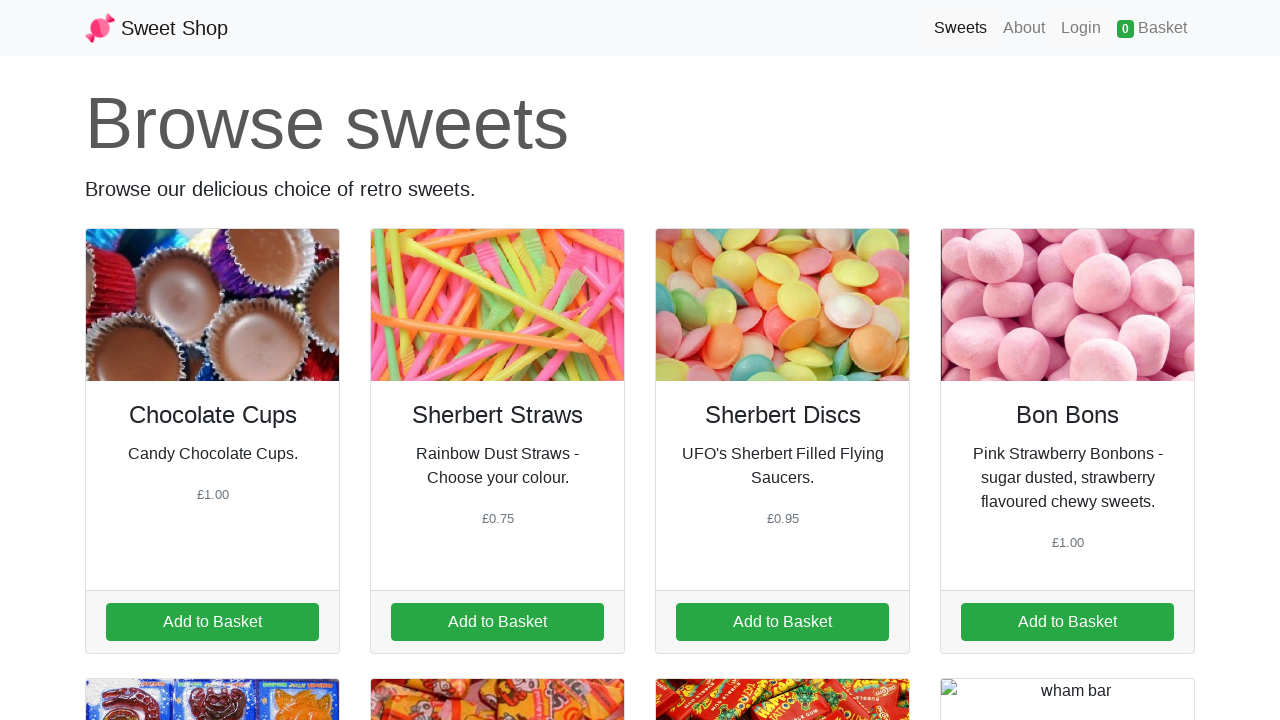

Clicked on about link at (1024, 28) on a.nav-link[href="/about"]
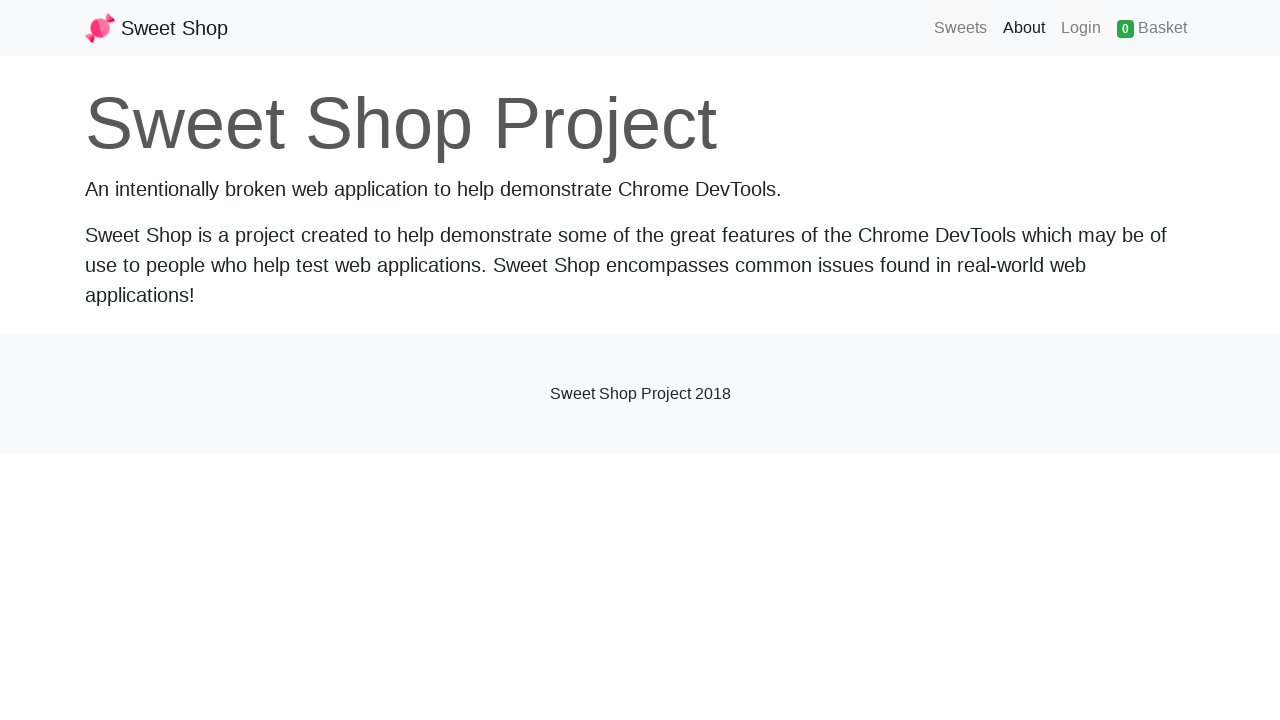

Navigated to about page
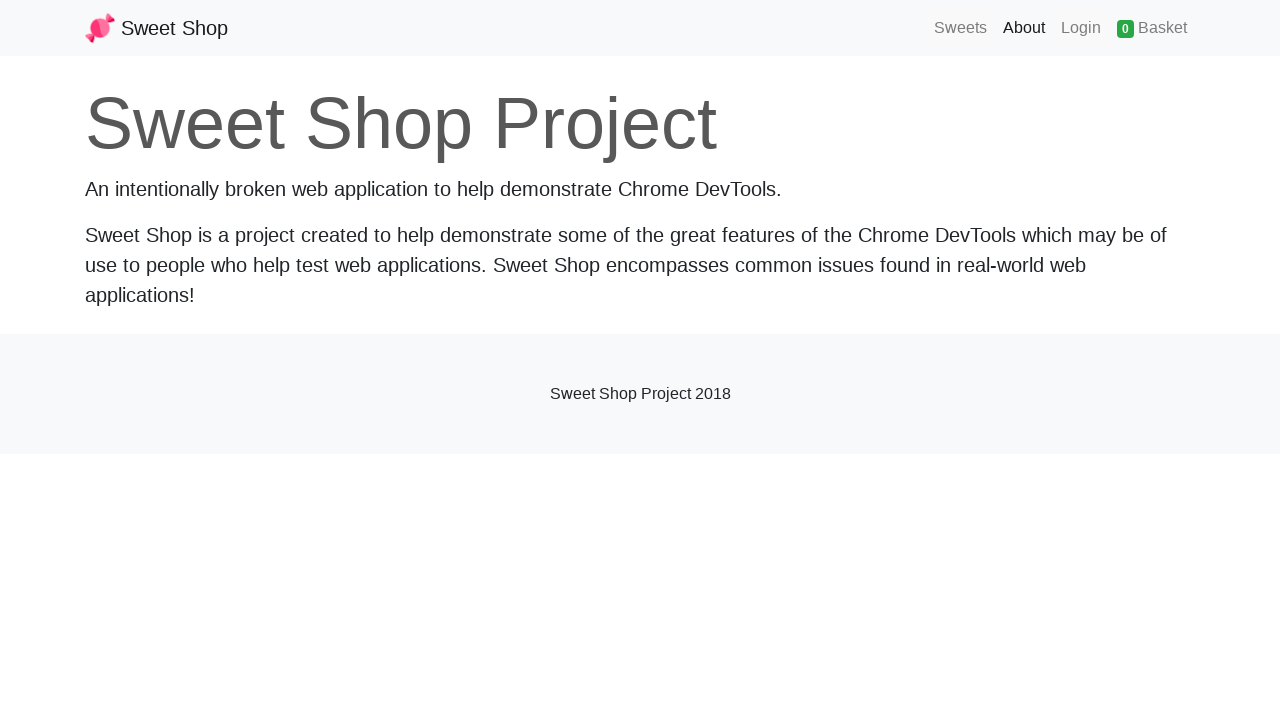

About page header is visible
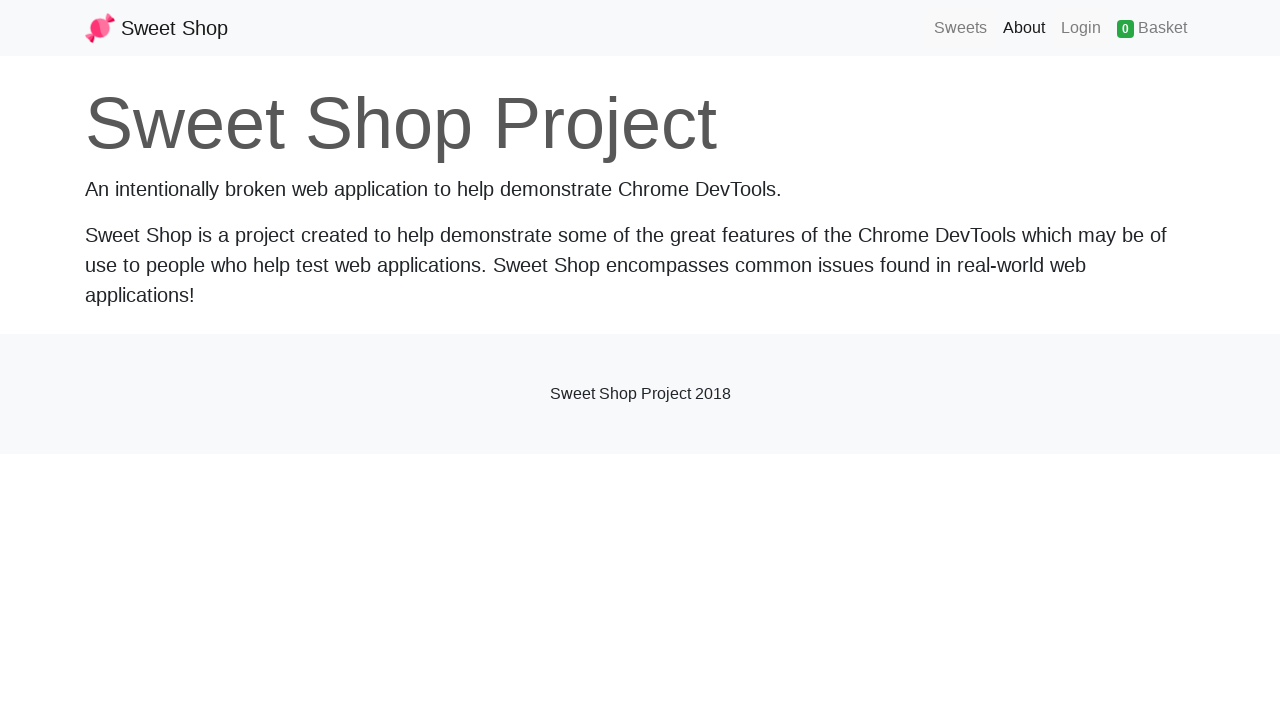

Clicked on login link at (1081, 28) on a.nav-link[href="/login"]
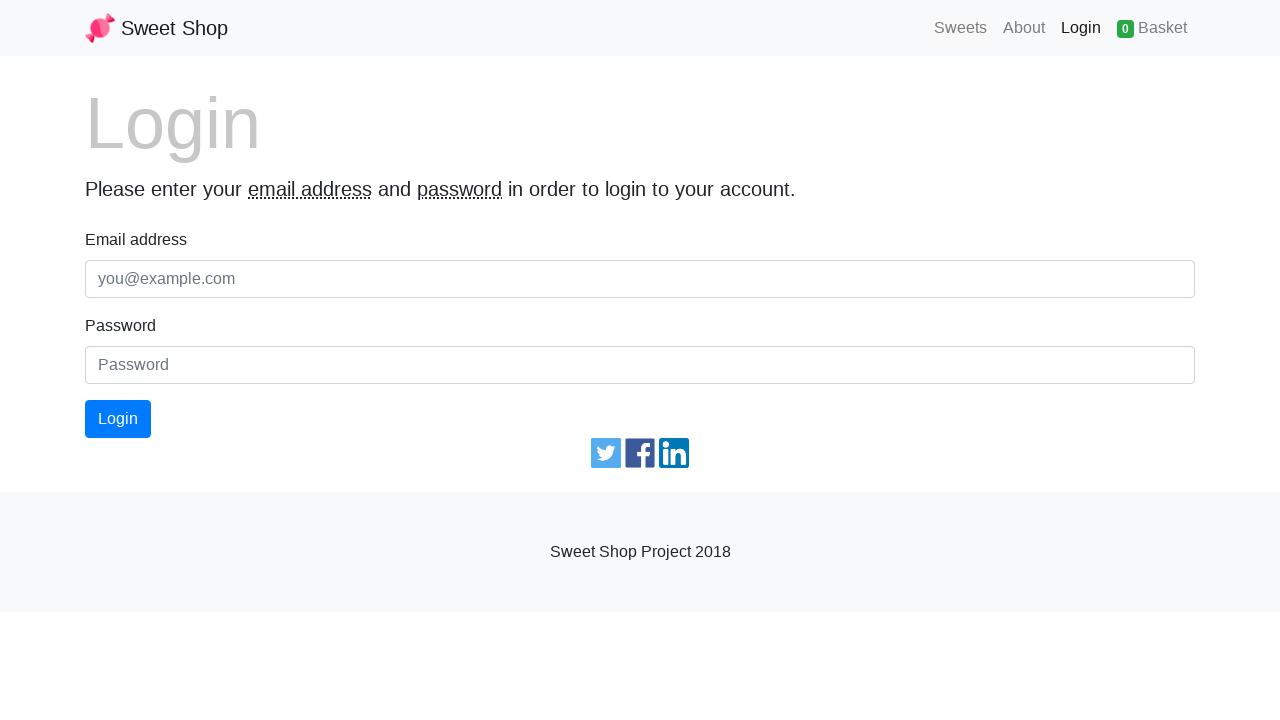

Navigated to login page
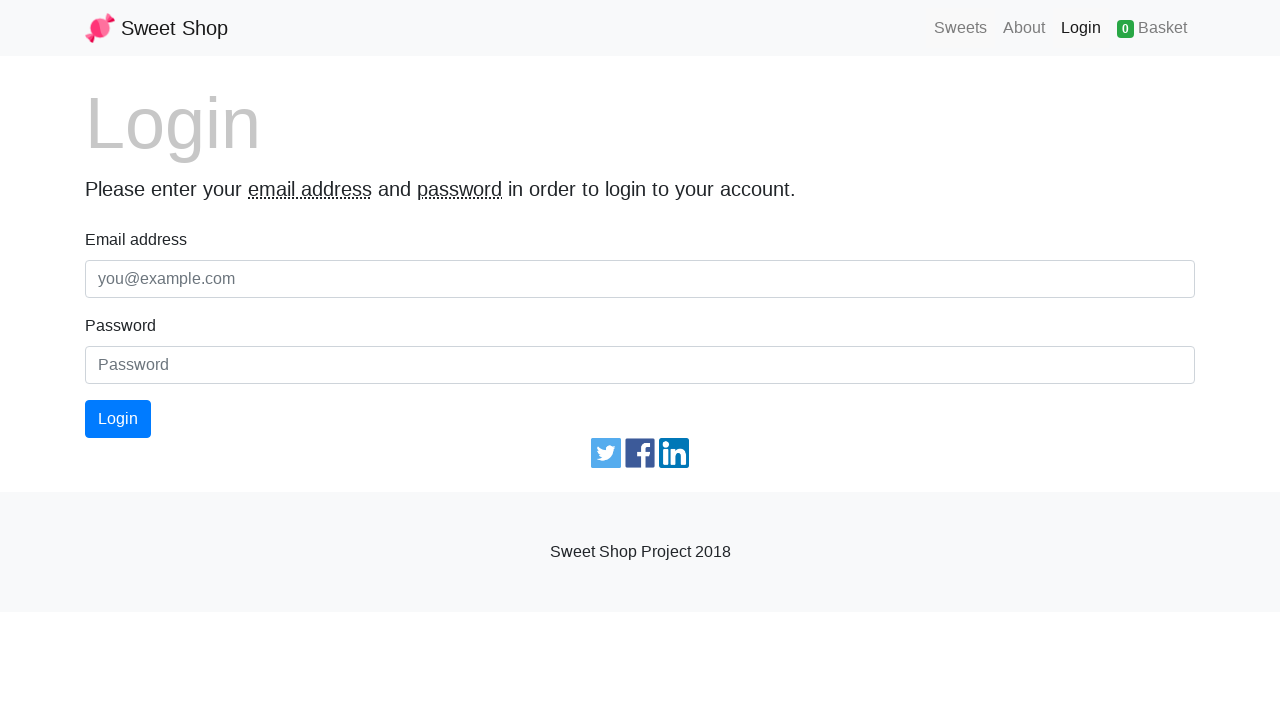

Login page header is visible
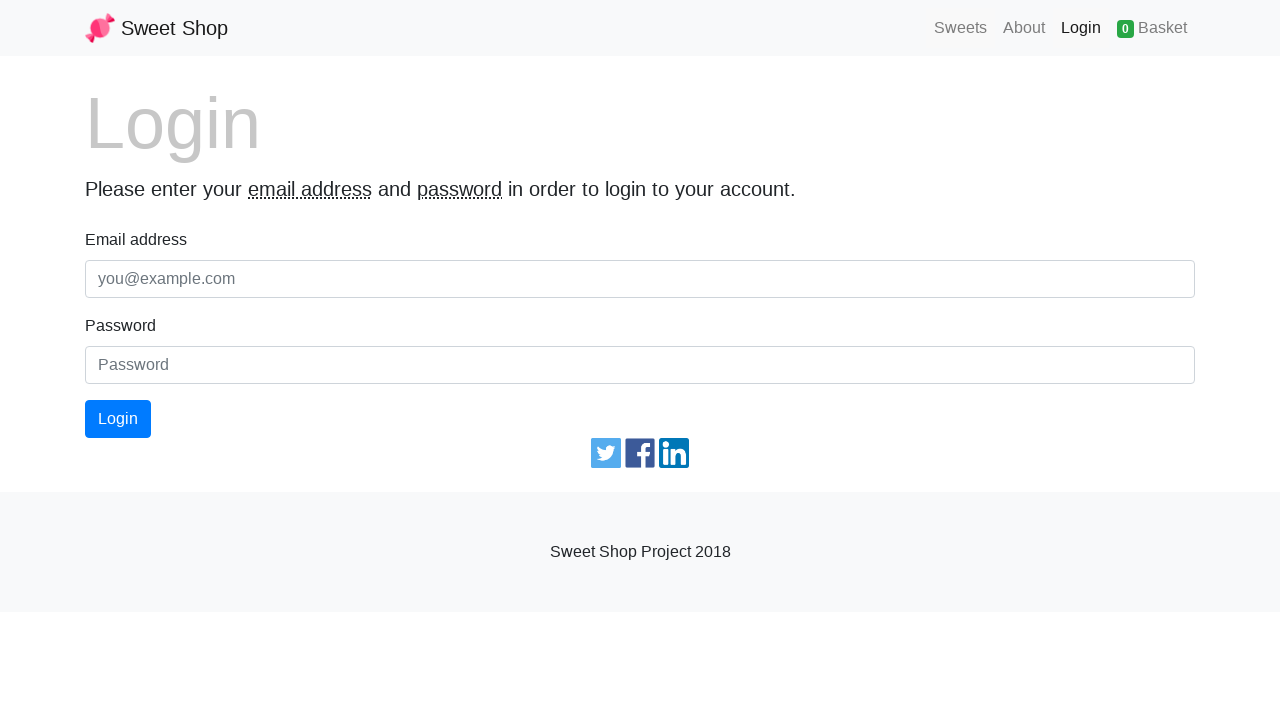

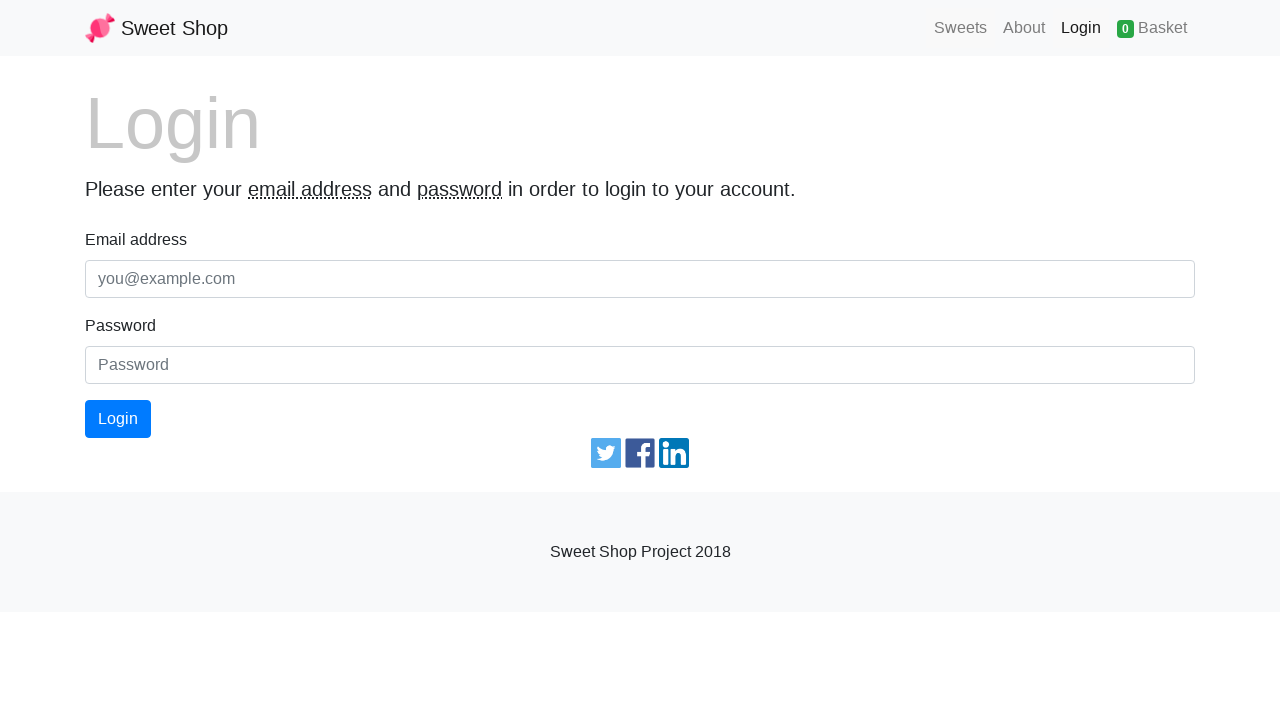